Tests navigation scope by counting links in different page sections, opening footer links in new tabs, and verifying all tabs opened successfully

Starting URL: https://www.rahulshettyacademy.com/AutomationPractice/

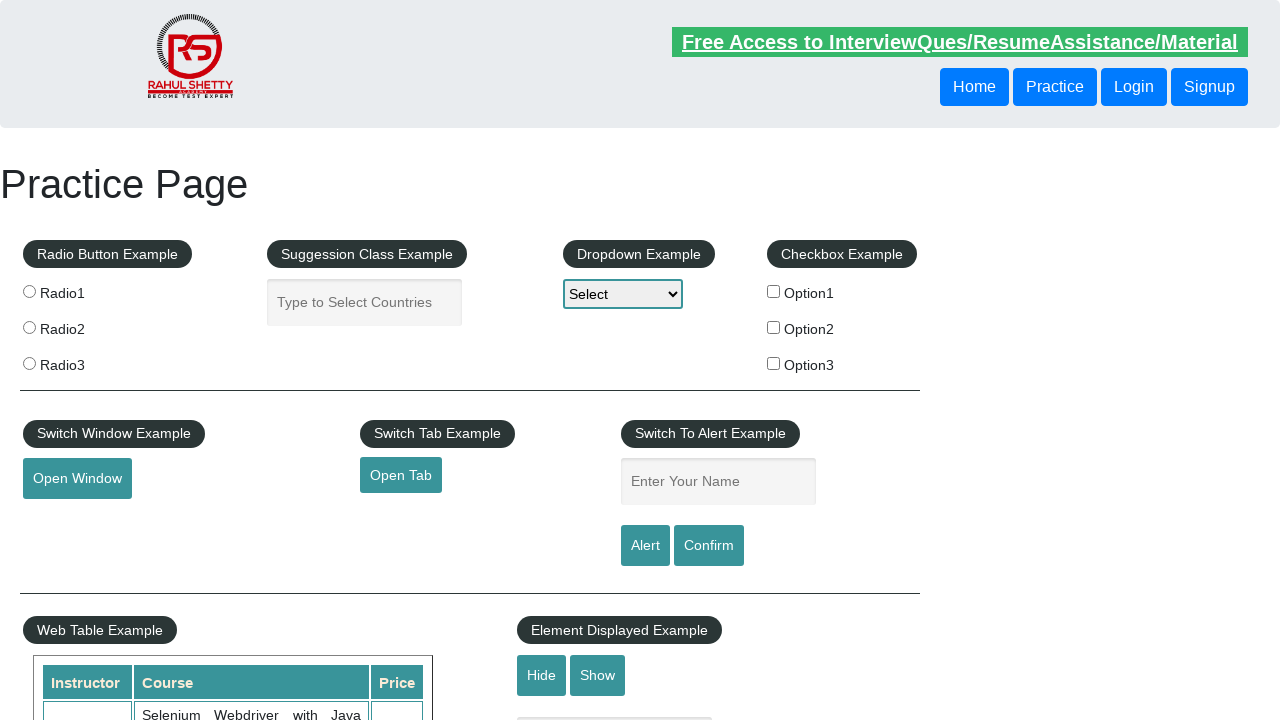

Navigated to AutomationPractice page
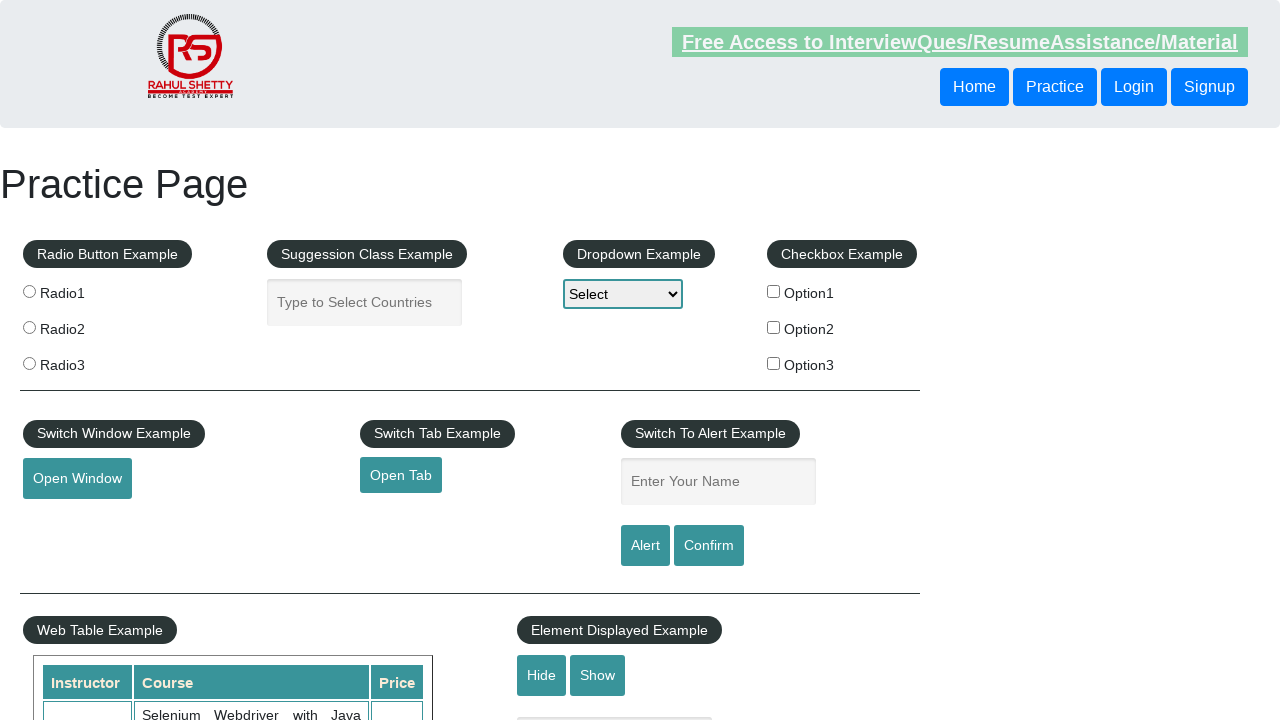

Counted total links on page: 27
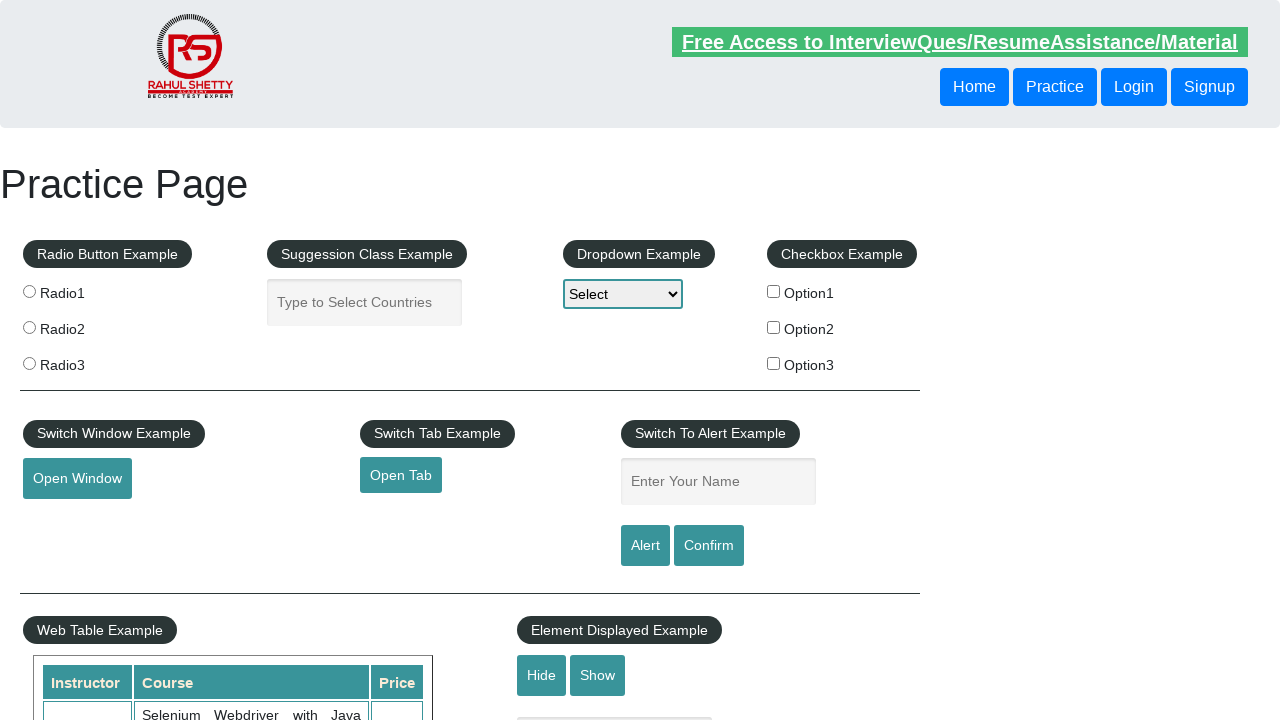

Counted footer links: 20
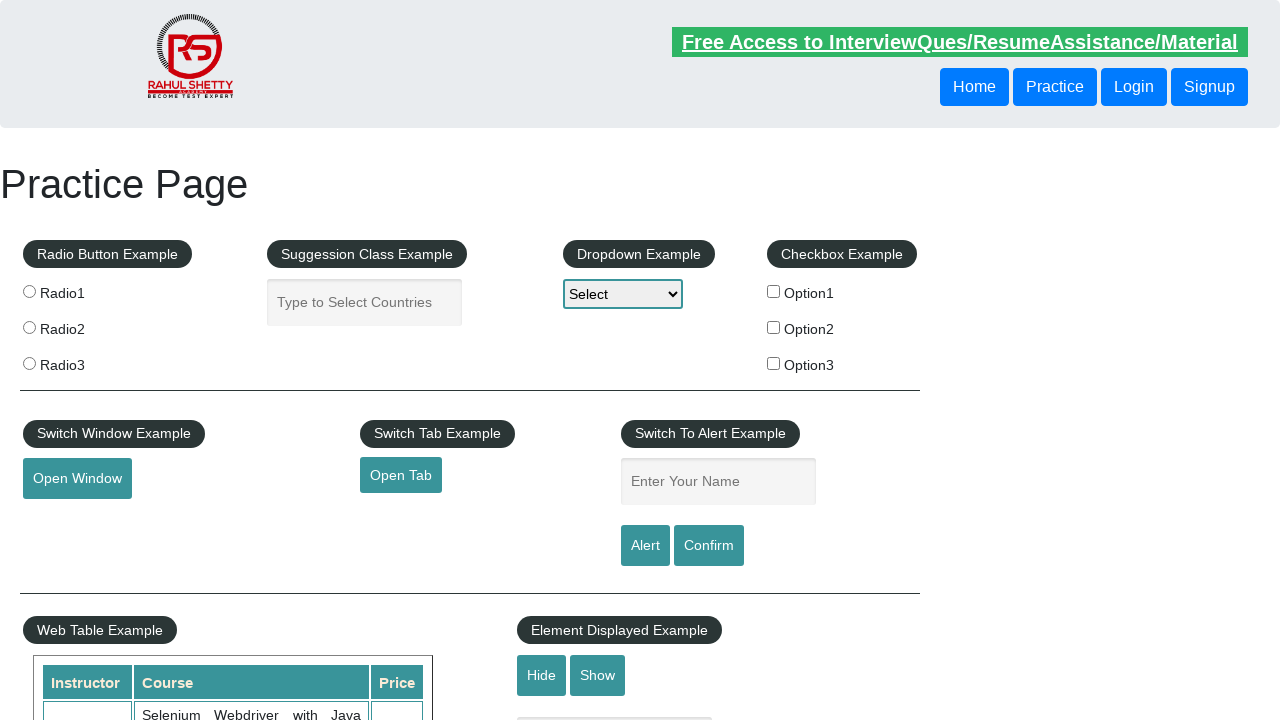

Counted first column footer links: 5
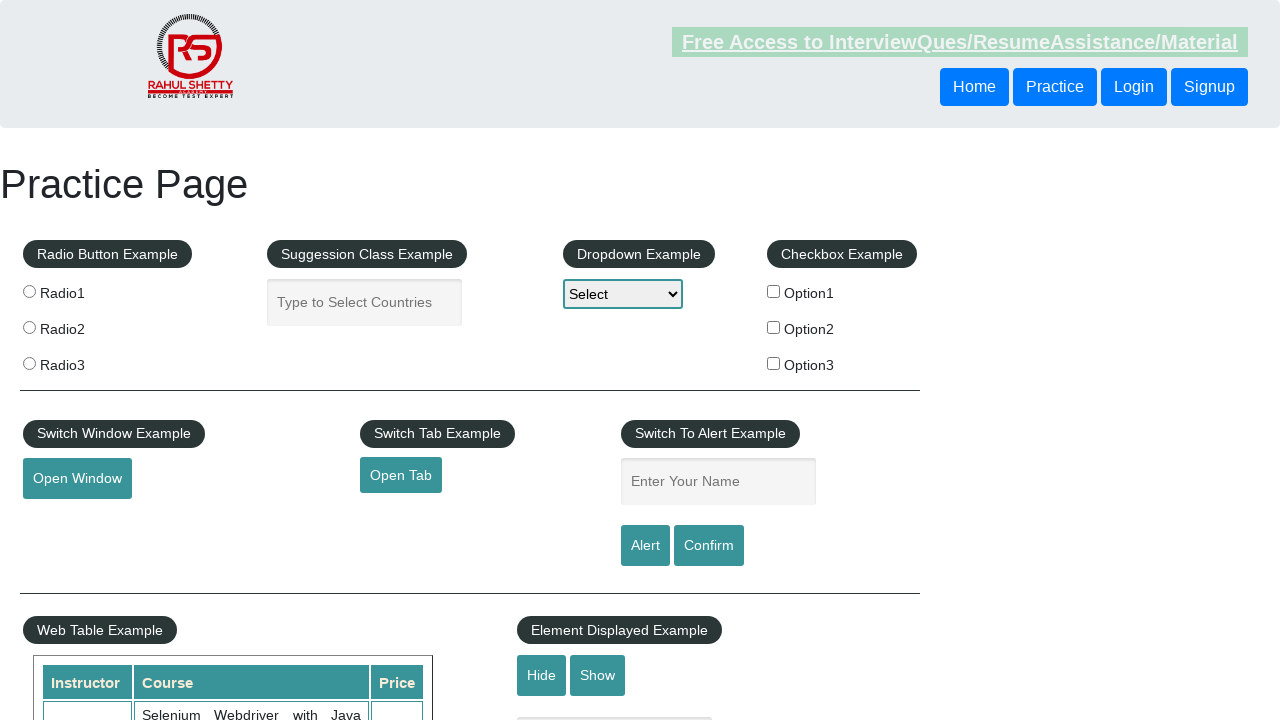

Opened footer column link 1 in new tab using Ctrl+Click at (68, 520) on #gf-BIG >> xpath=//table/tbody/tr/td[1]/ul >> a >> nth=1
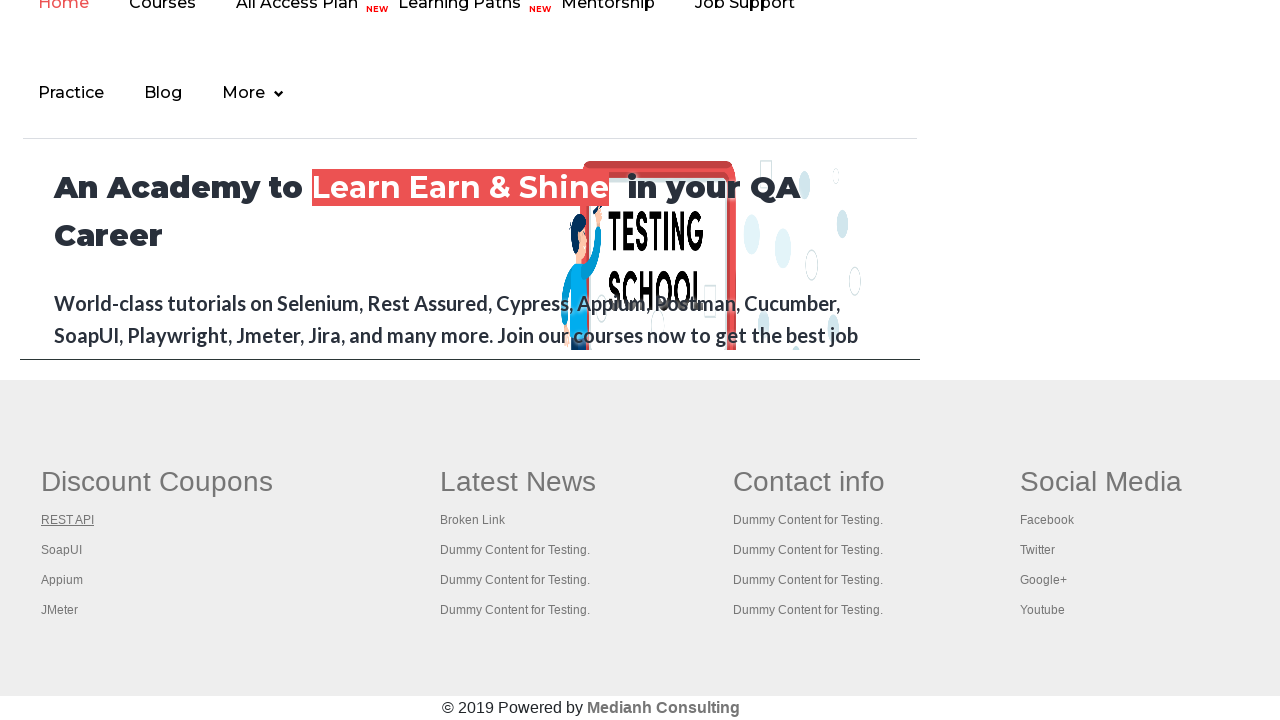

Opened footer column link 2 in new tab using Ctrl+Click at (62, 550) on #gf-BIG >> xpath=//table/tbody/tr/td[1]/ul >> a >> nth=2
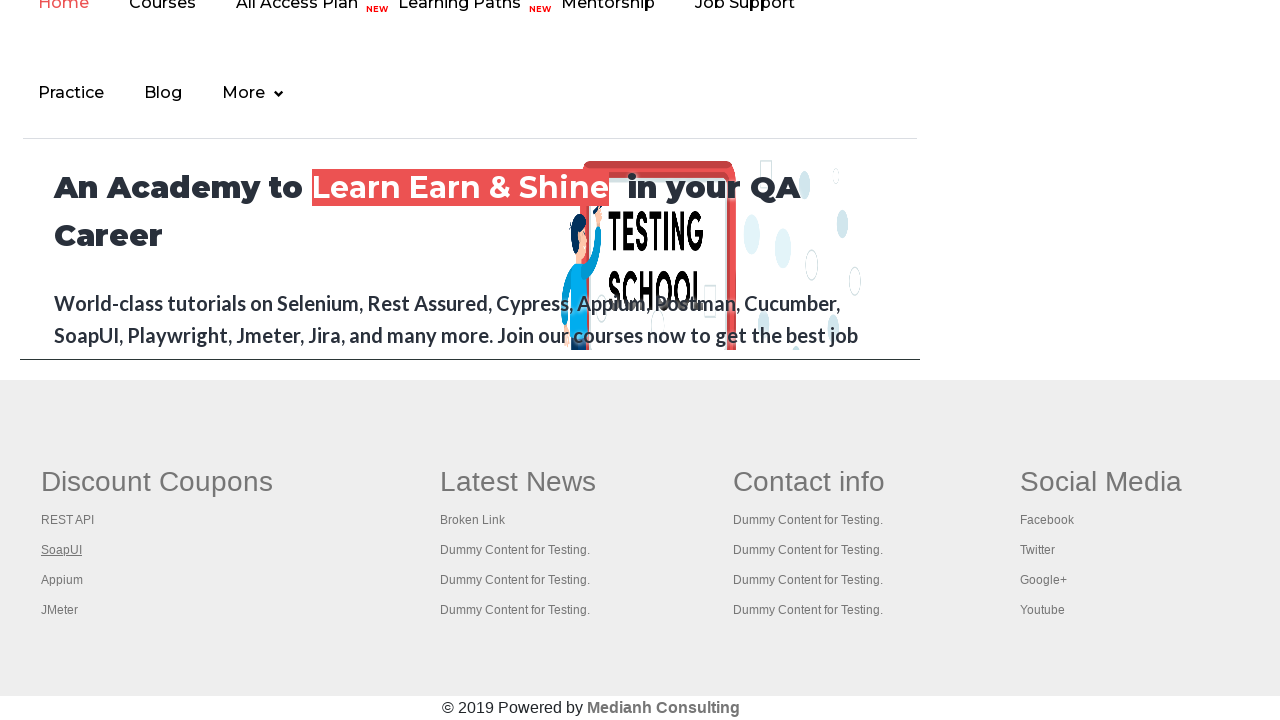

Opened footer column link 3 in new tab using Ctrl+Click at (62, 580) on #gf-BIG >> xpath=//table/tbody/tr/td[1]/ul >> a >> nth=3
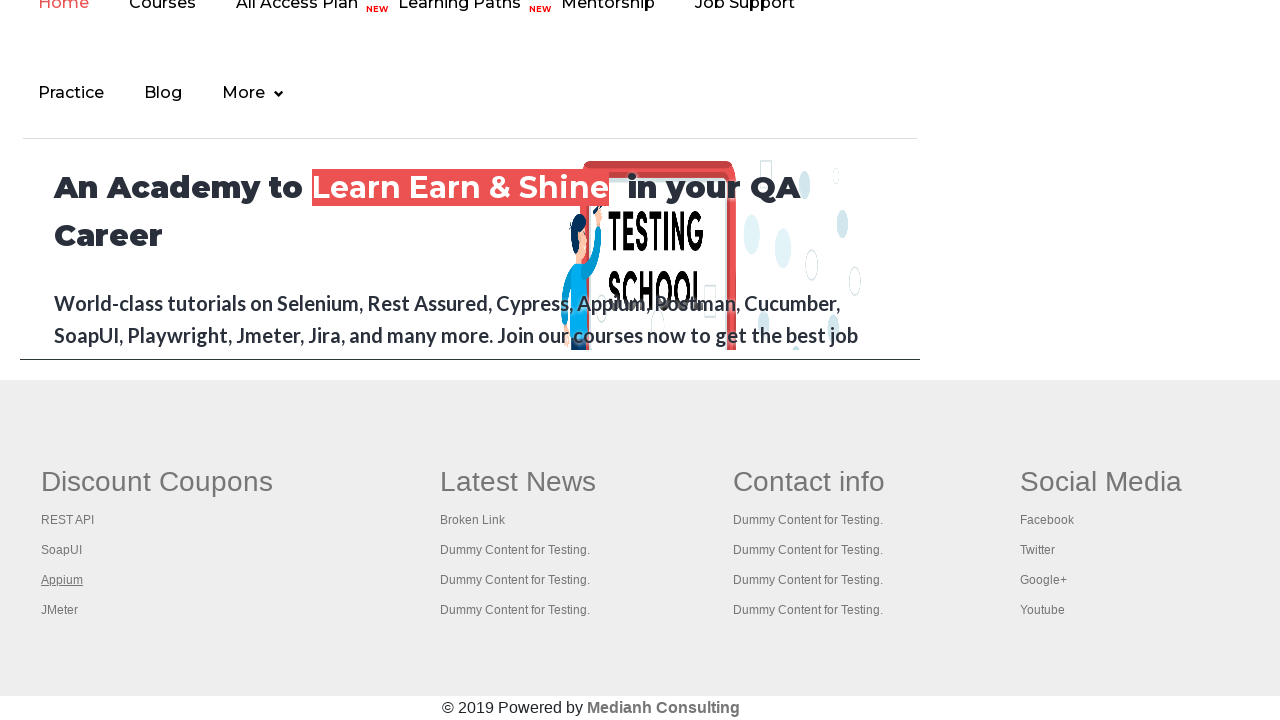

Opened footer column link 4 in new tab using Ctrl+Click at (60, 610) on #gf-BIG >> xpath=//table/tbody/tr/td[1]/ul >> a >> nth=4
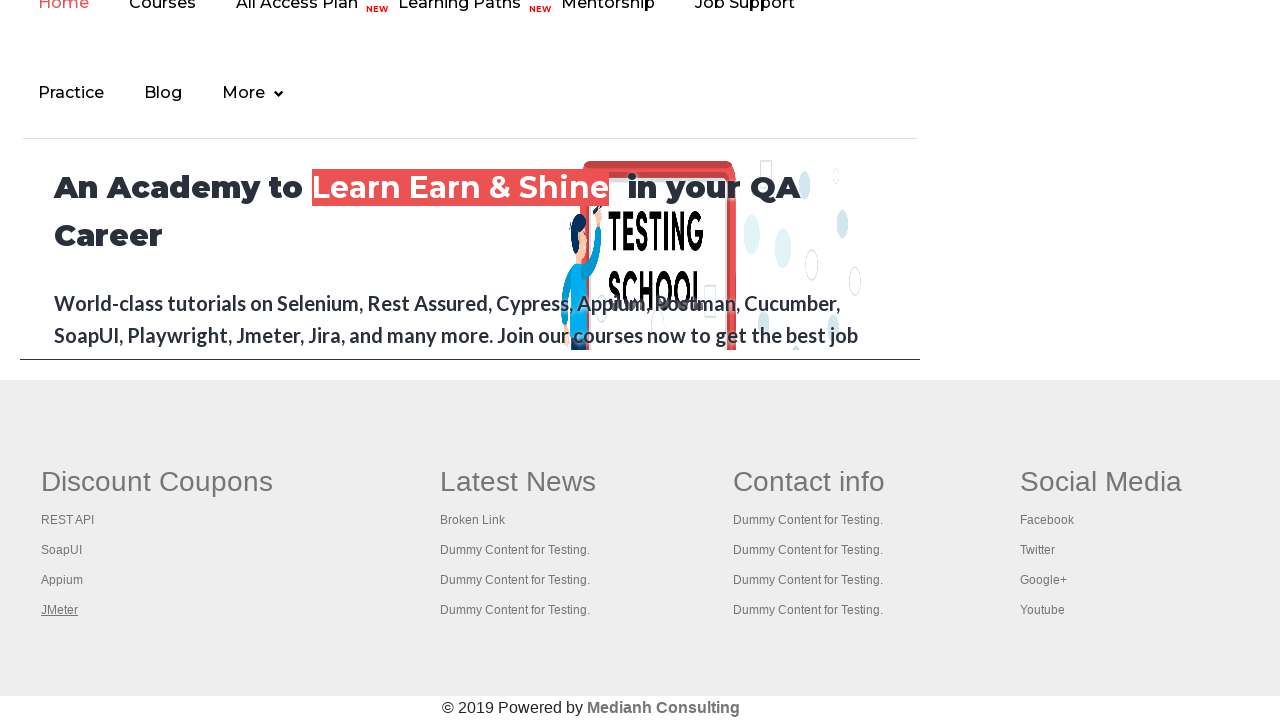

Waited 2 seconds for all tabs to open
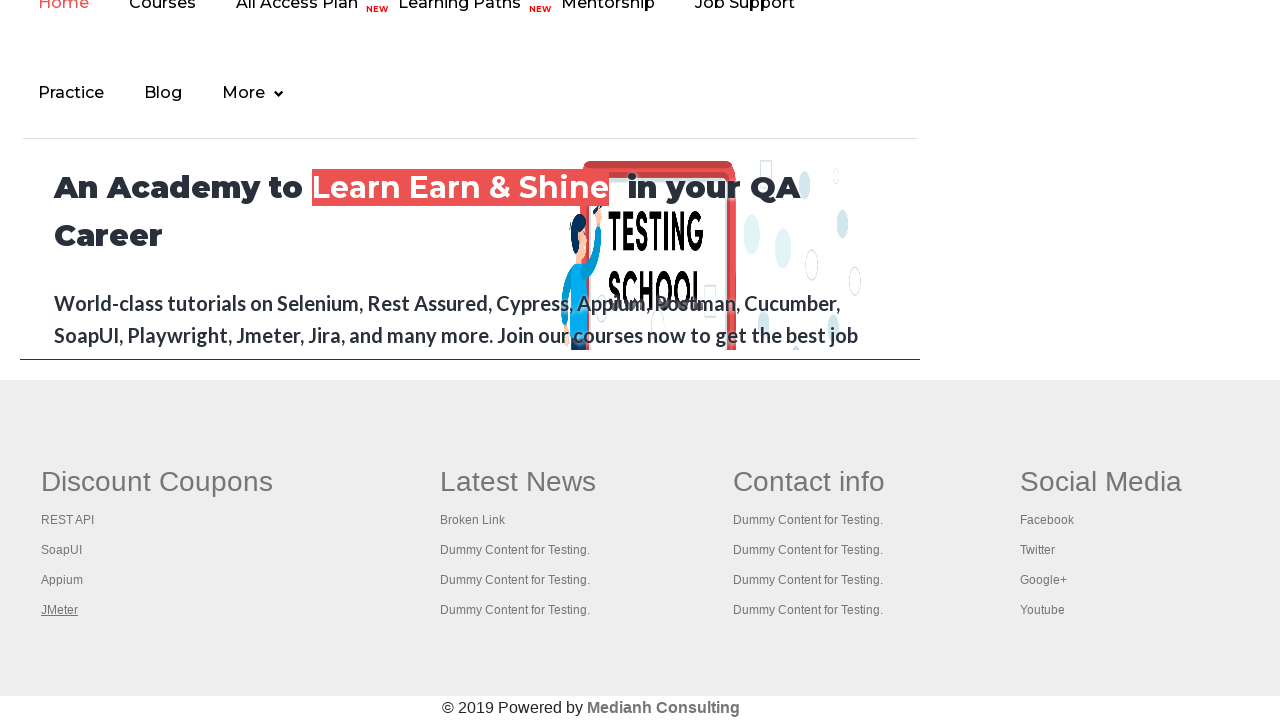

Retrieved all open pages/tabs, total: 5
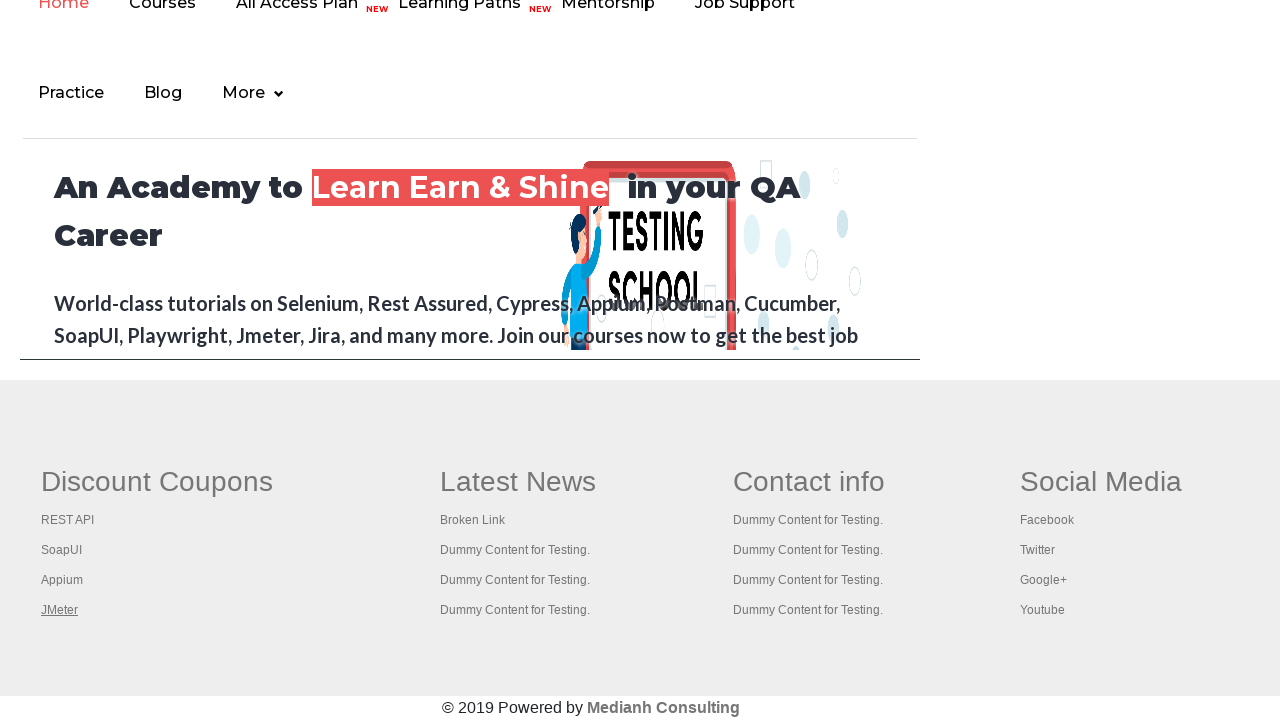

Tab title: Practice Page
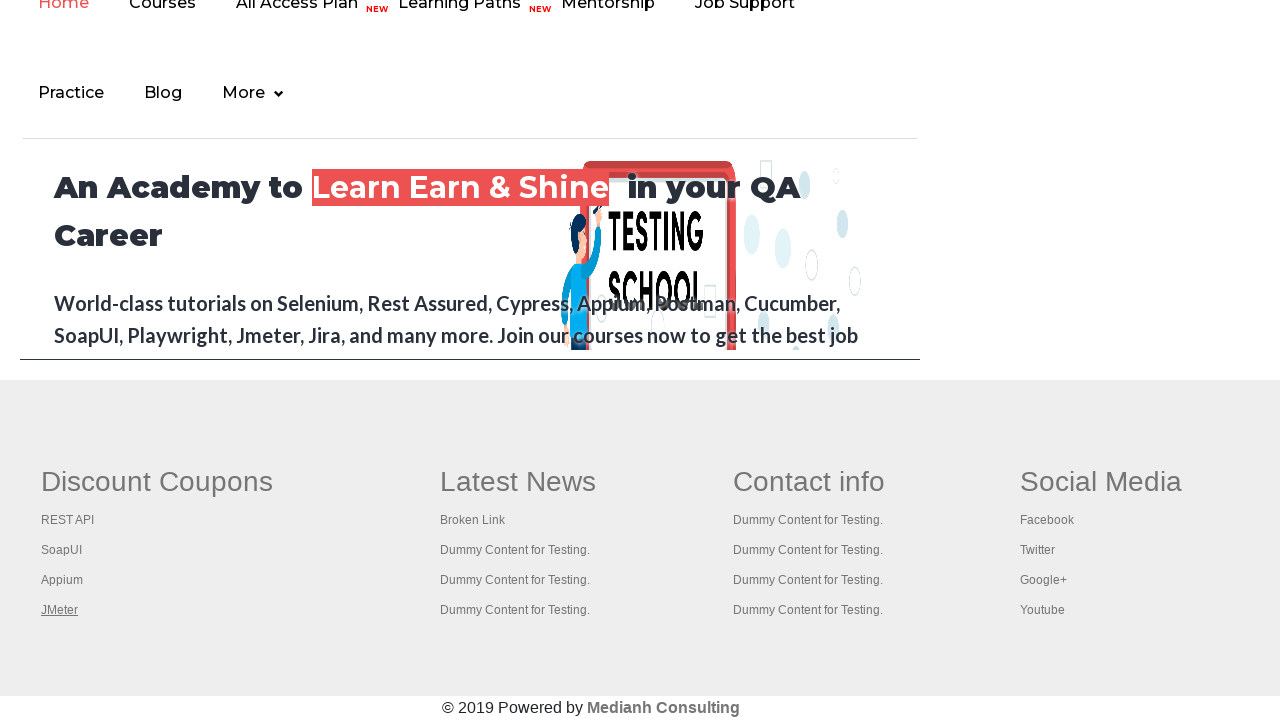

Tab title: REST API Tutorial
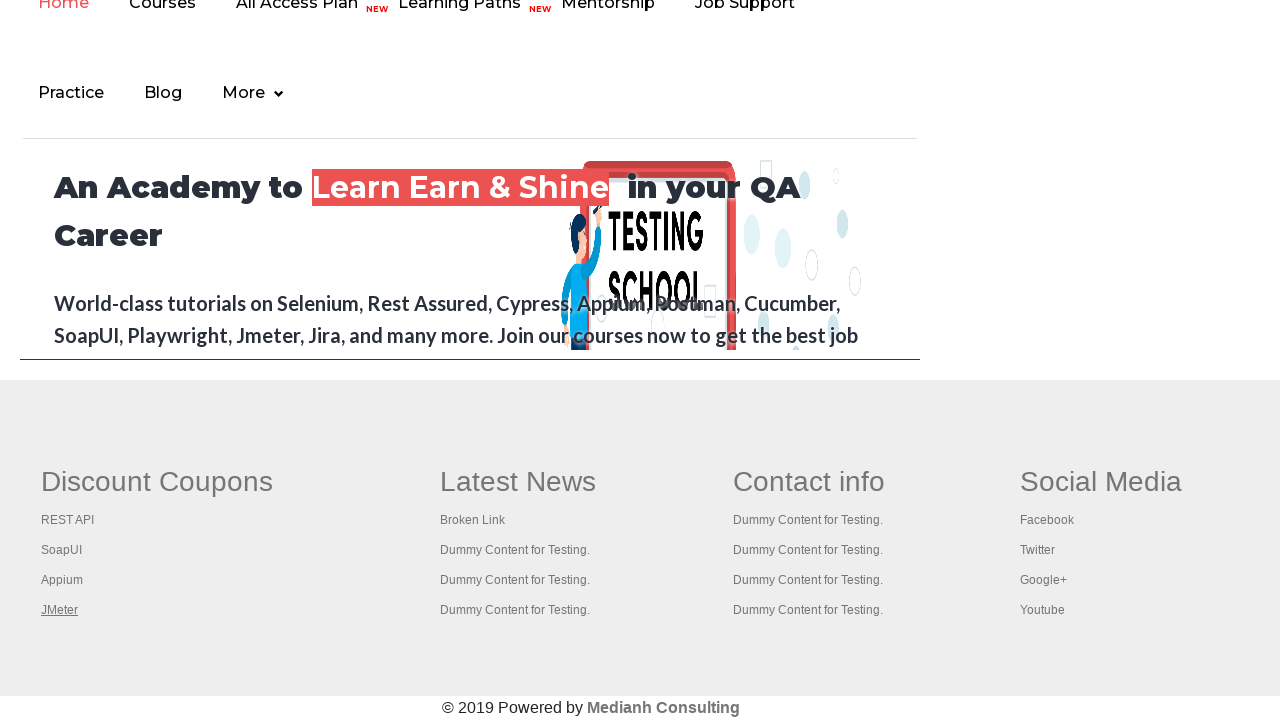

Tab title: The World’s Most Popular API Testing Tool | SoapUI
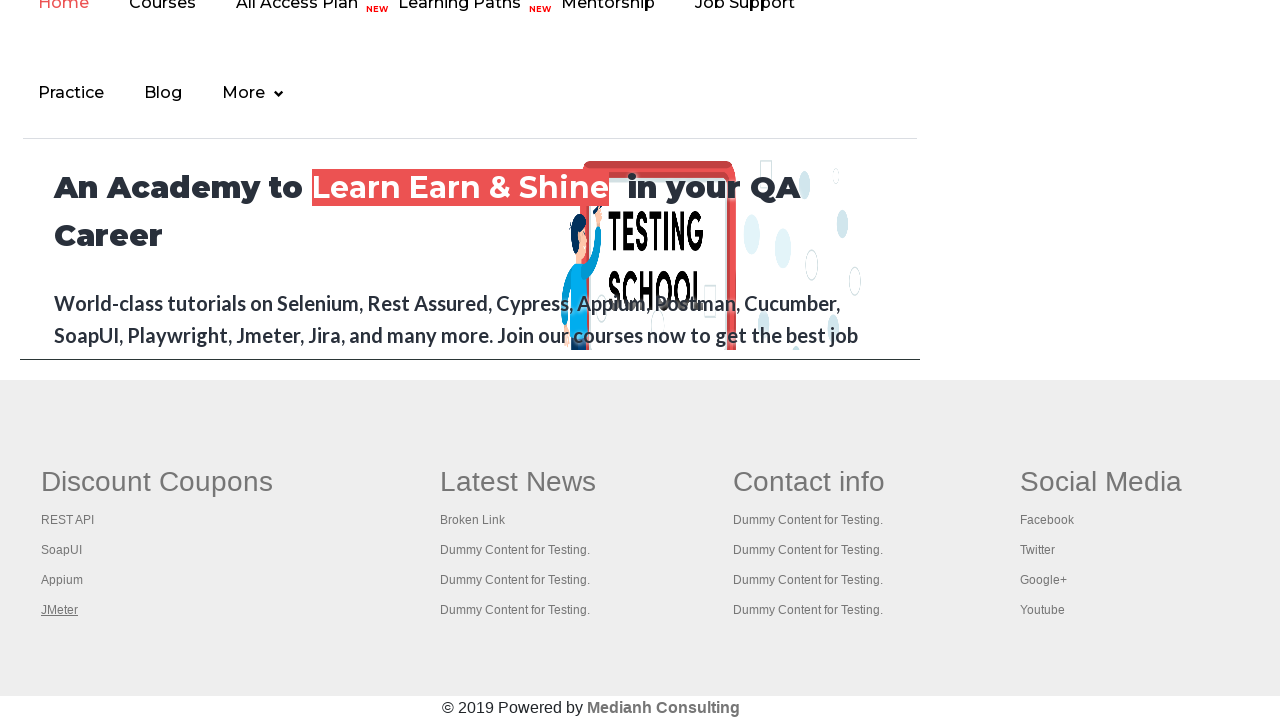

Tab title: Appium tutorial for Mobile Apps testing | RahulShetty Academy | Rahul
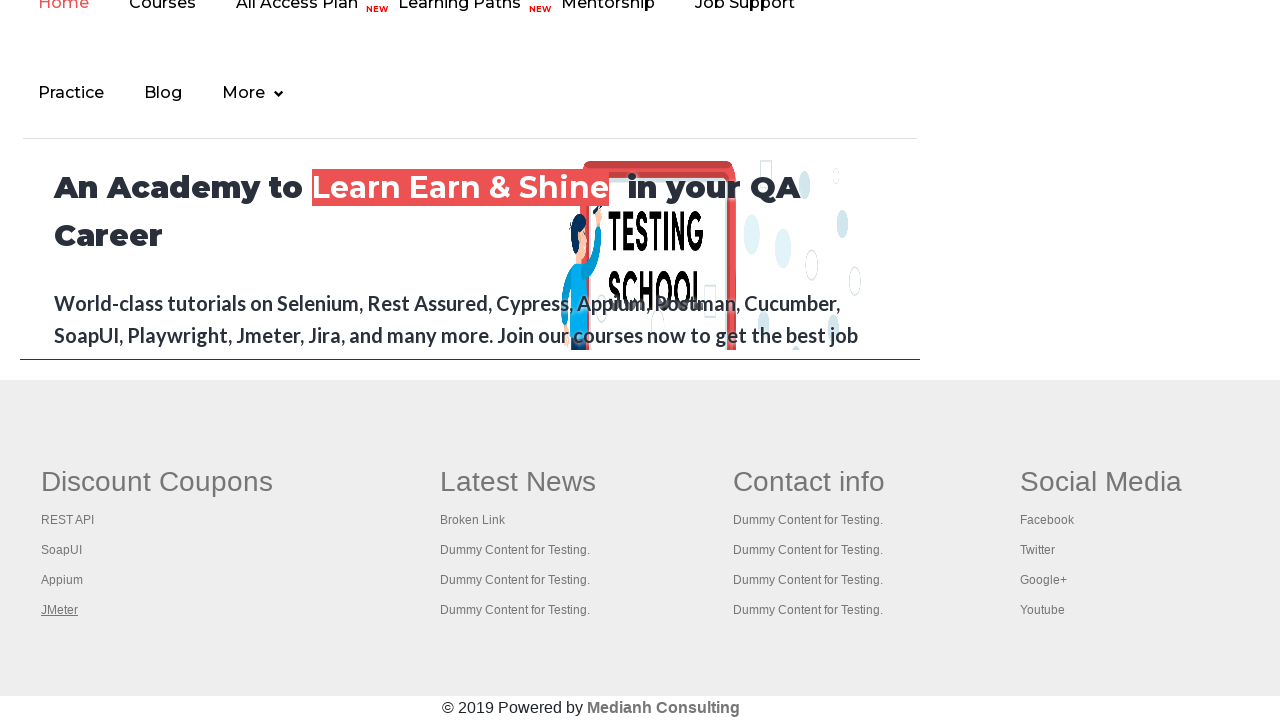

Tab title: Apache JMeter - Apache JMeter™
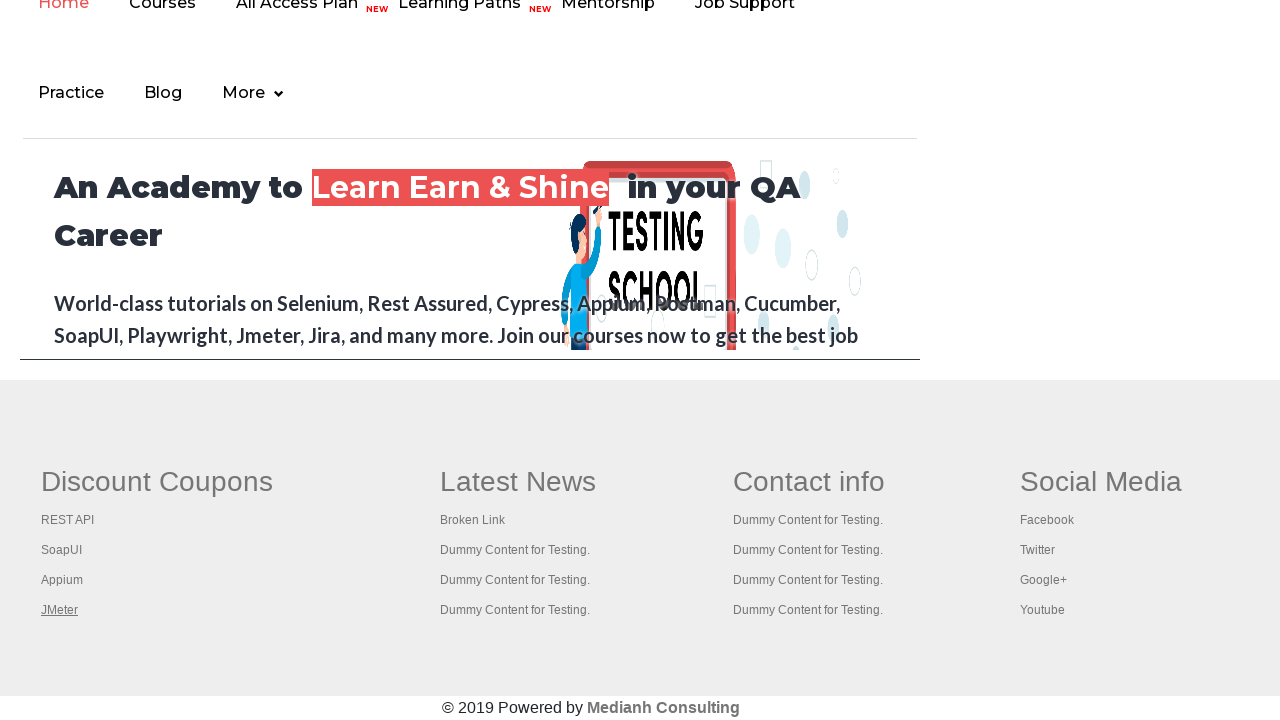

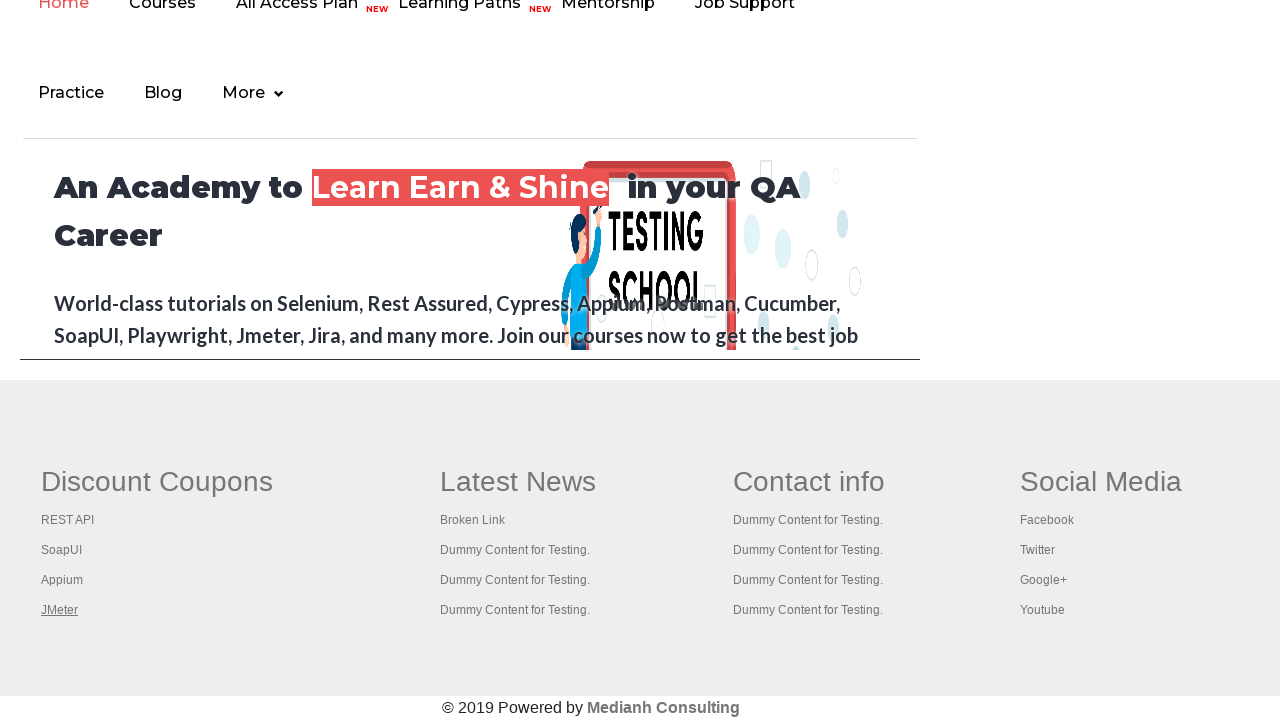